Navigates to the W3Schools HTML tables tutorial page and verifies that the example customers table is present and contains data rows.

Starting URL: https://www.w3schools.com/html/html_tables.asp

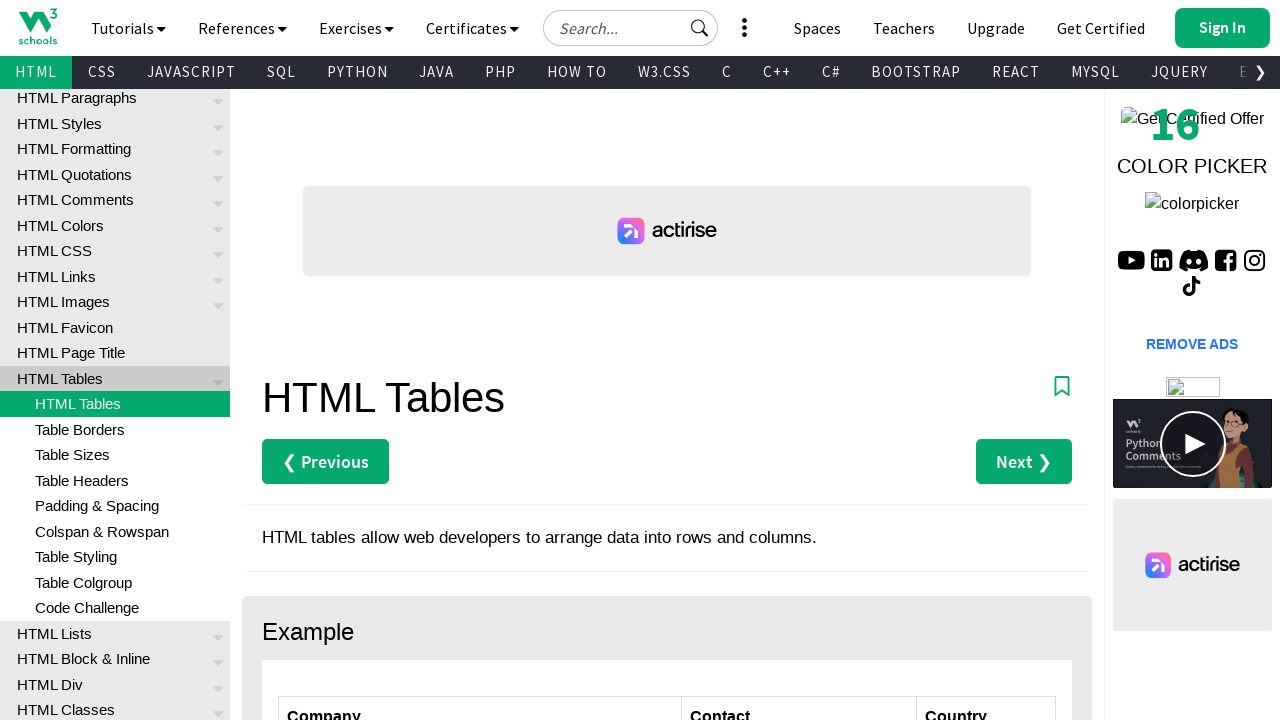

Navigated to W3Schools HTML tables tutorial page
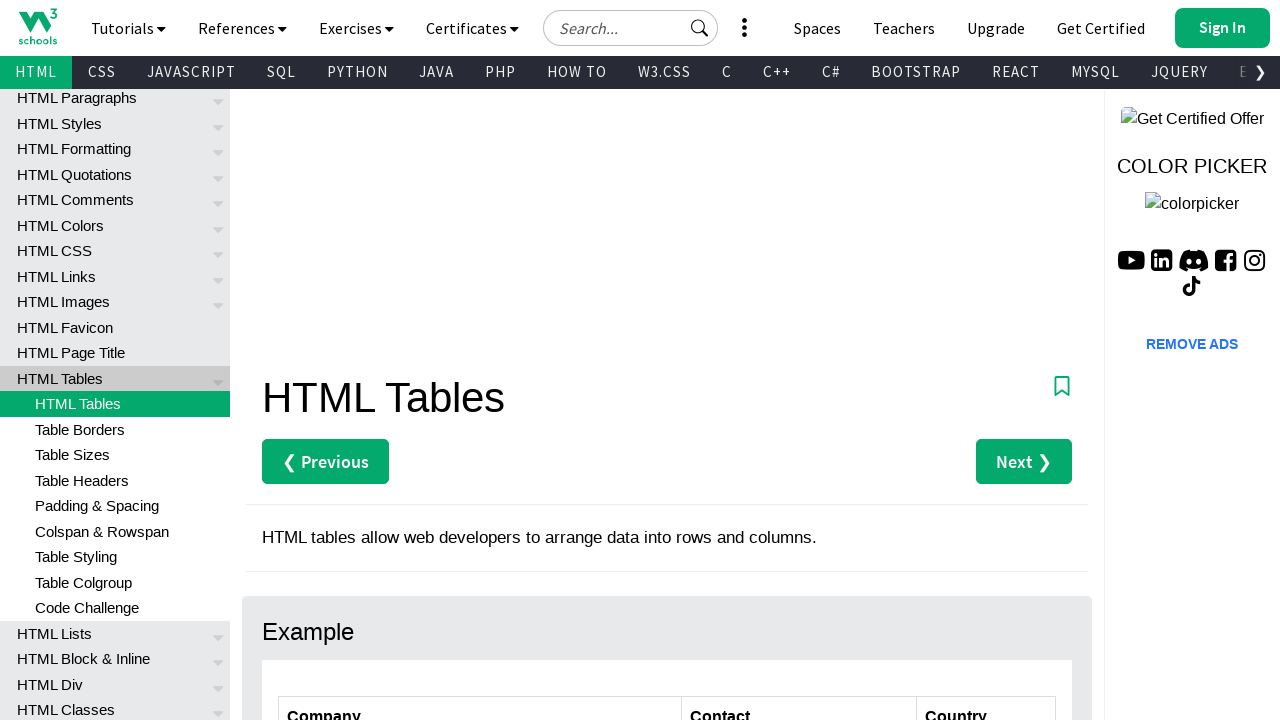

Customers table appeared on the page
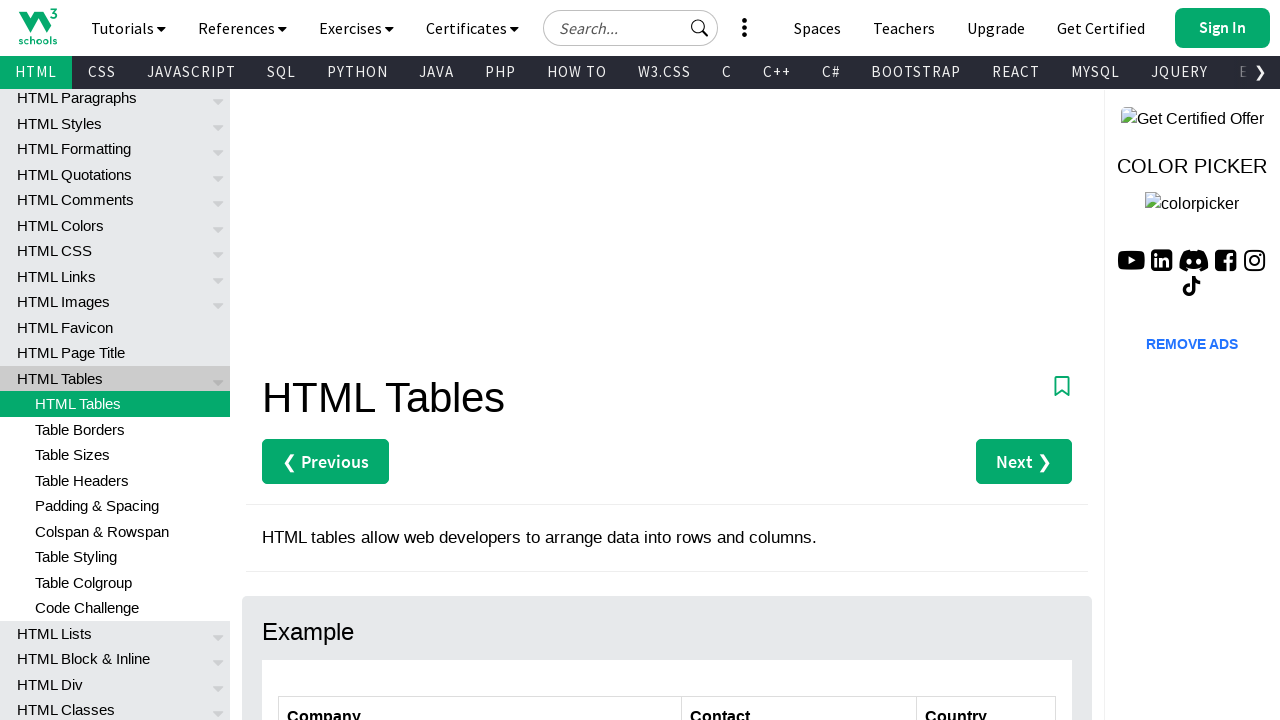

Verified that customers table contains data rows
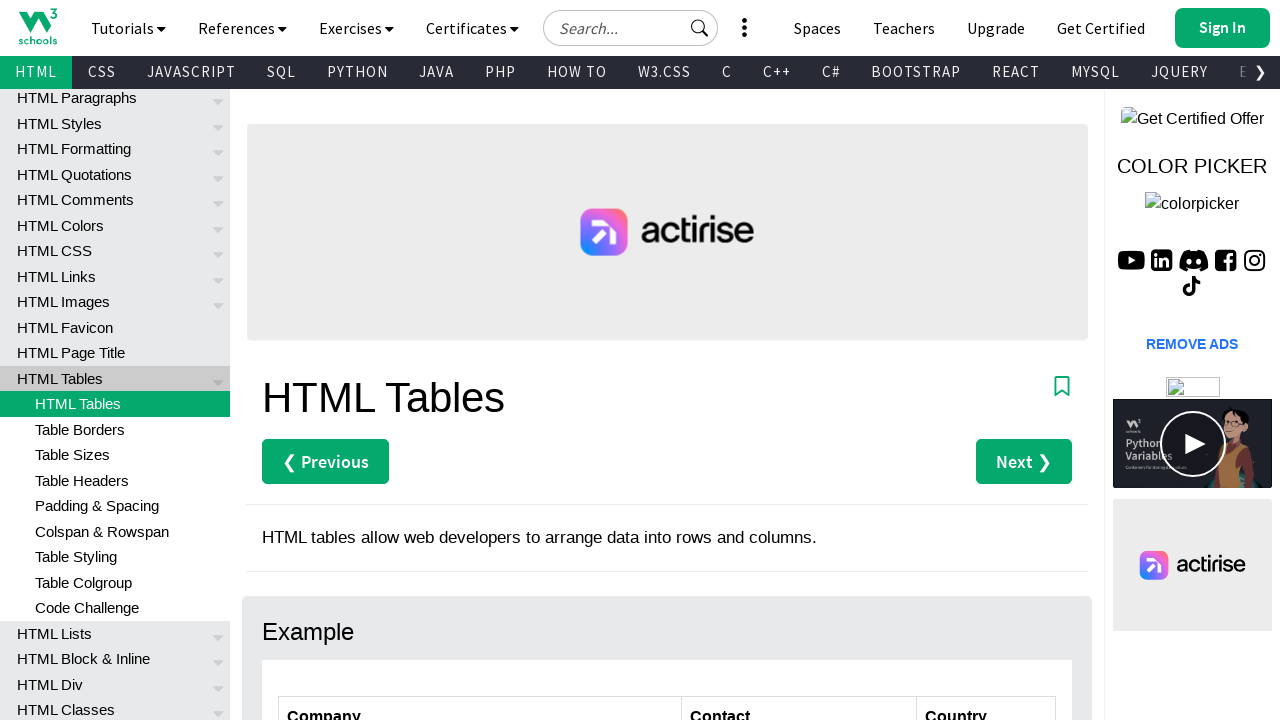

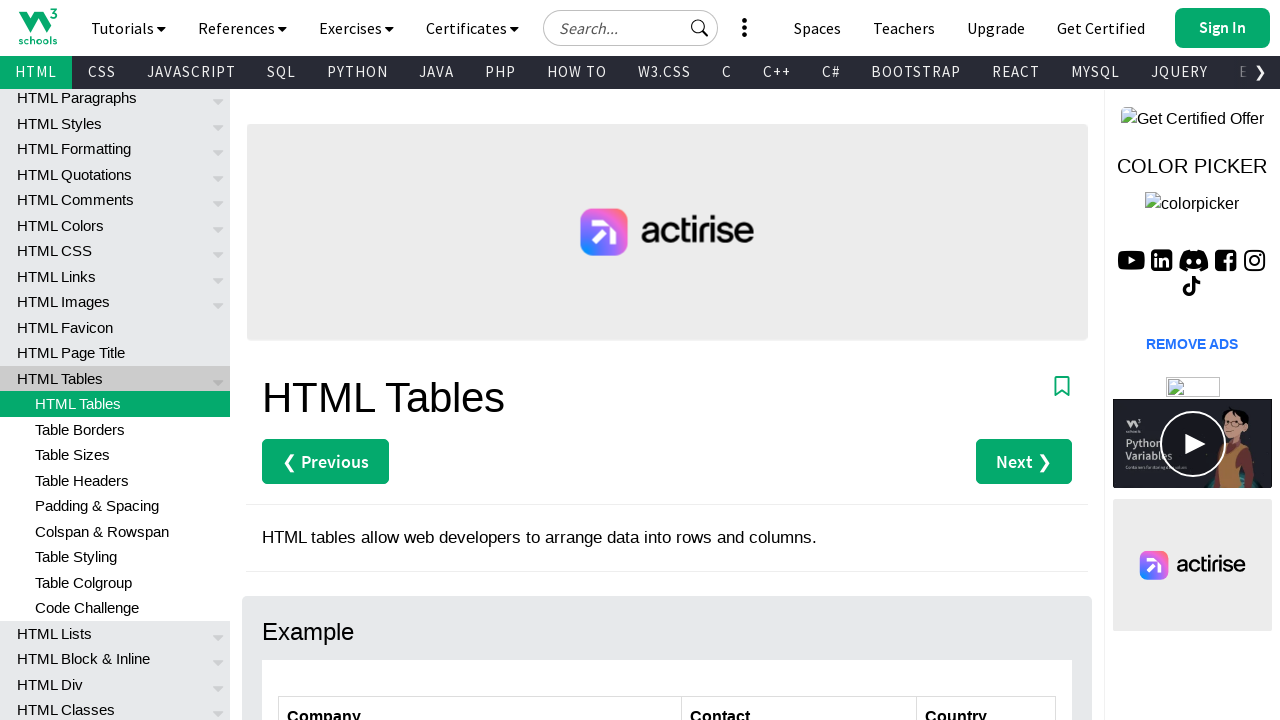